Tests browser navigation methods (back, forward, refresh) and verifies element visibility and state on a contact form samples page

Starting URL: https://www.mycontactform.com/samples.php

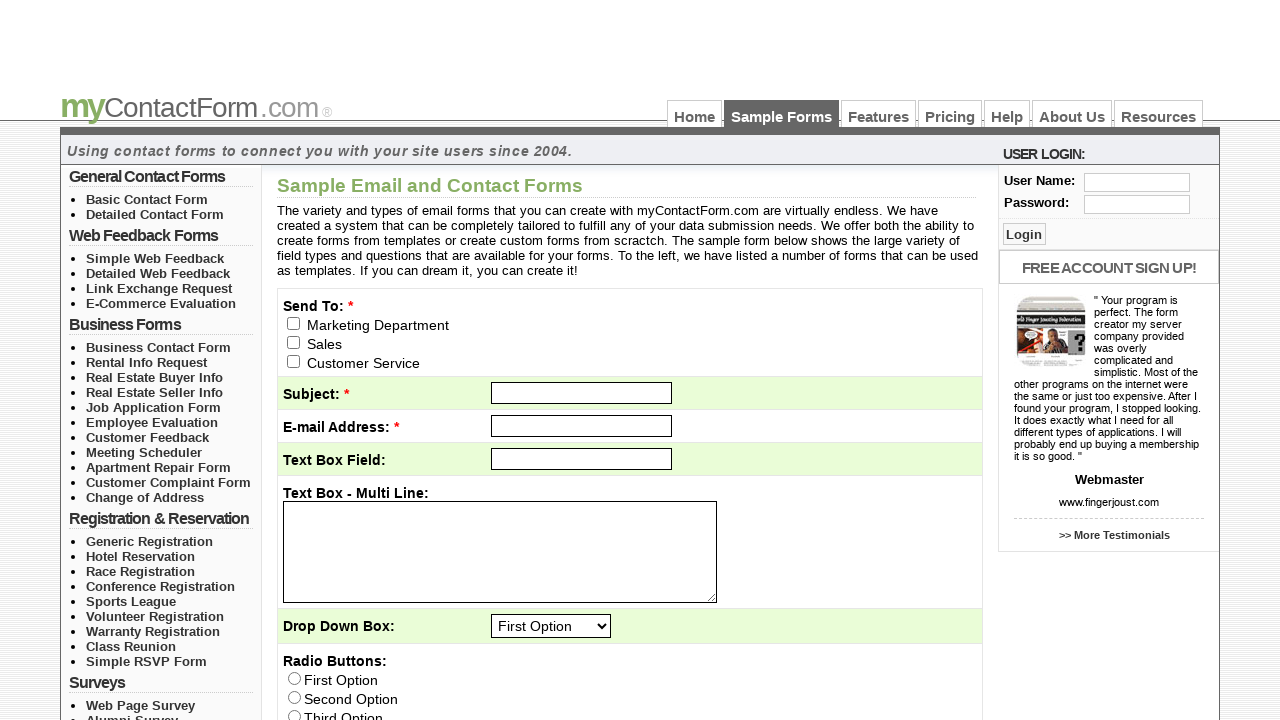

Page loaded (domcontentloaded state)
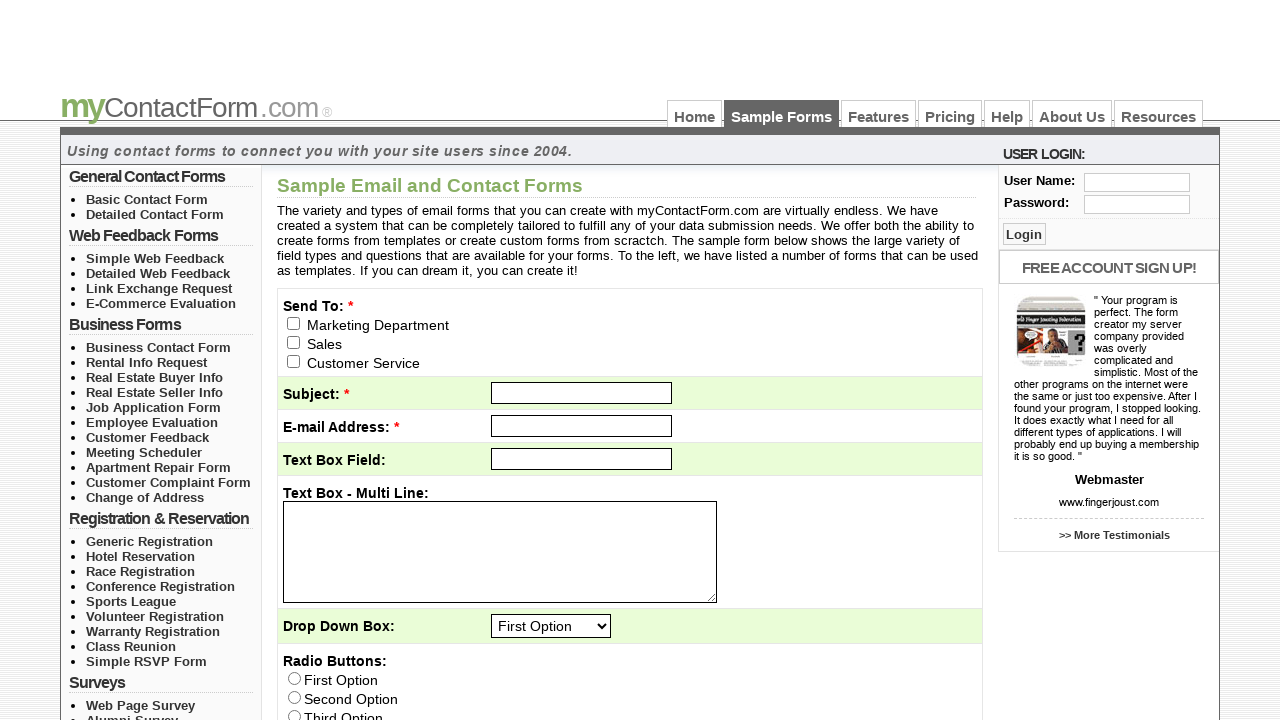

Navigated back using browser back button
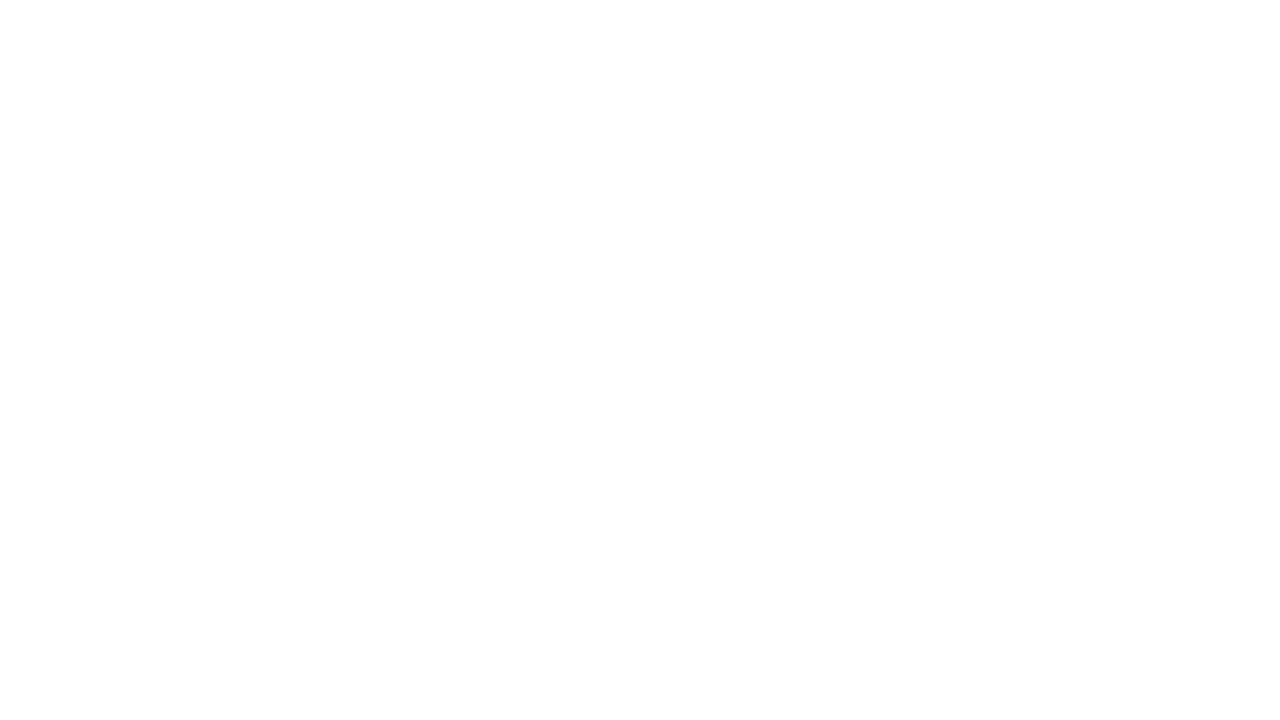

Waited 1 second for navigation to complete
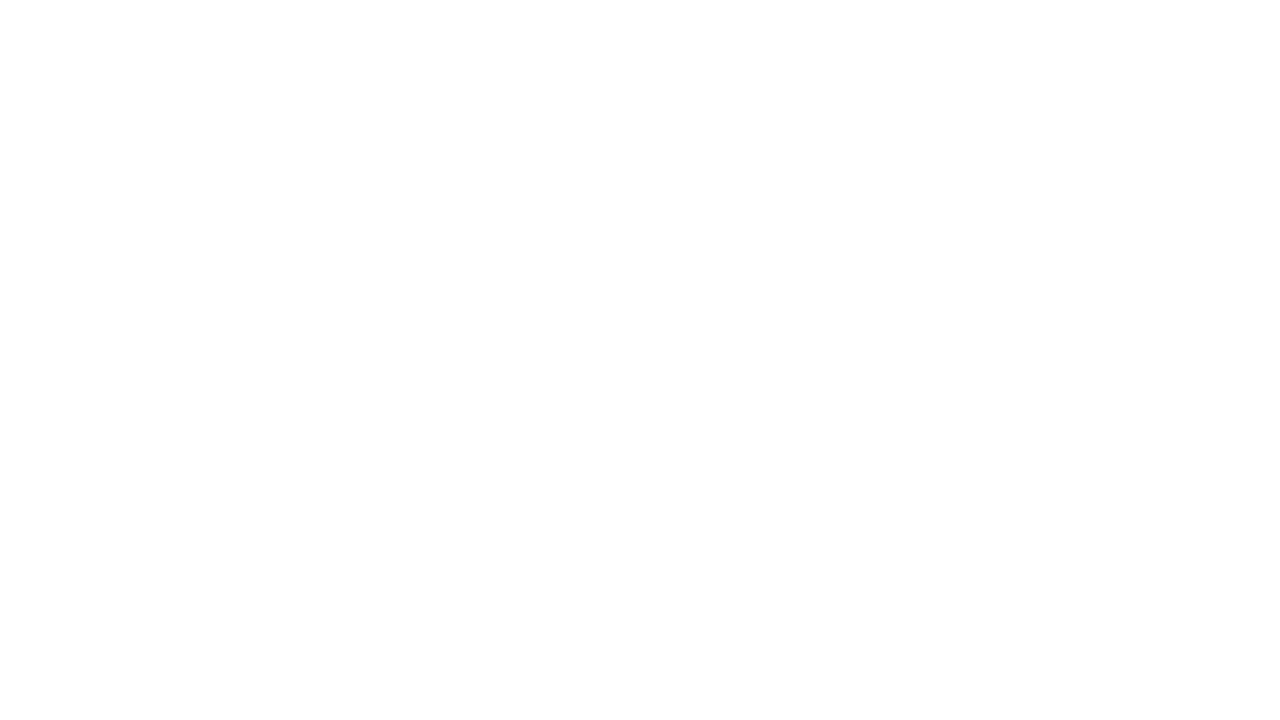

Navigated forward using browser forward button
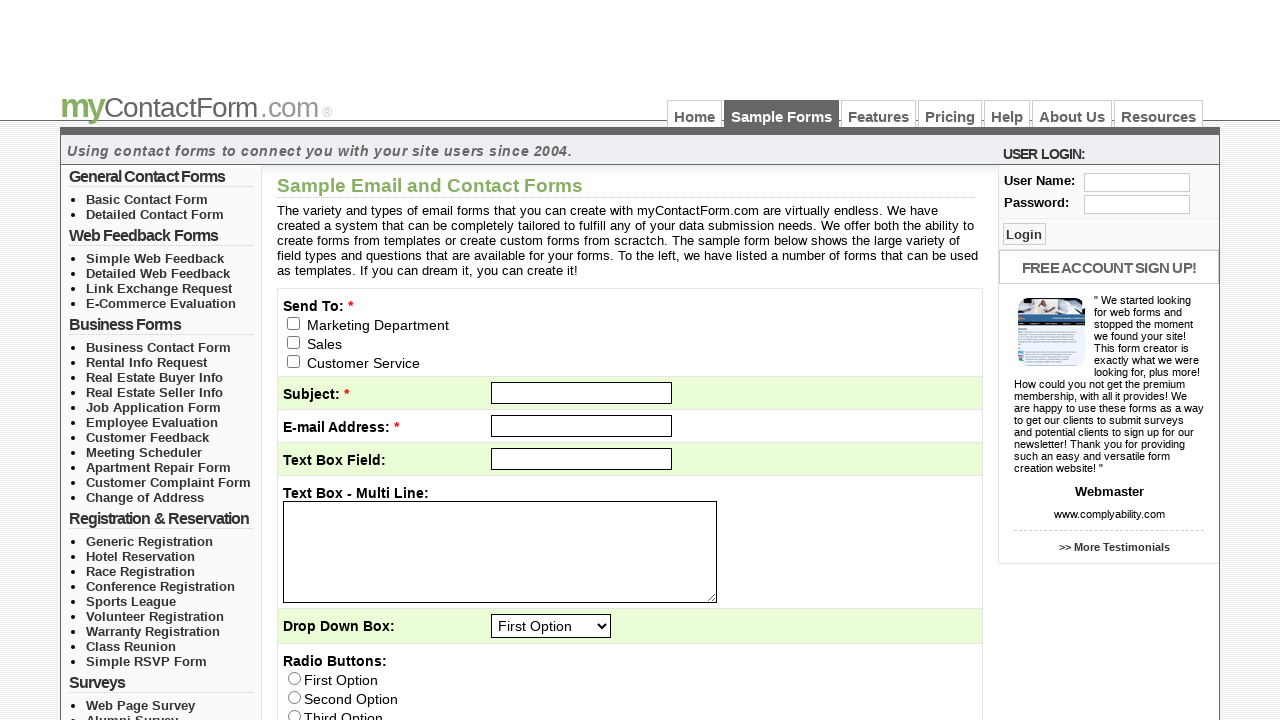

Waited 1 second for navigation to complete
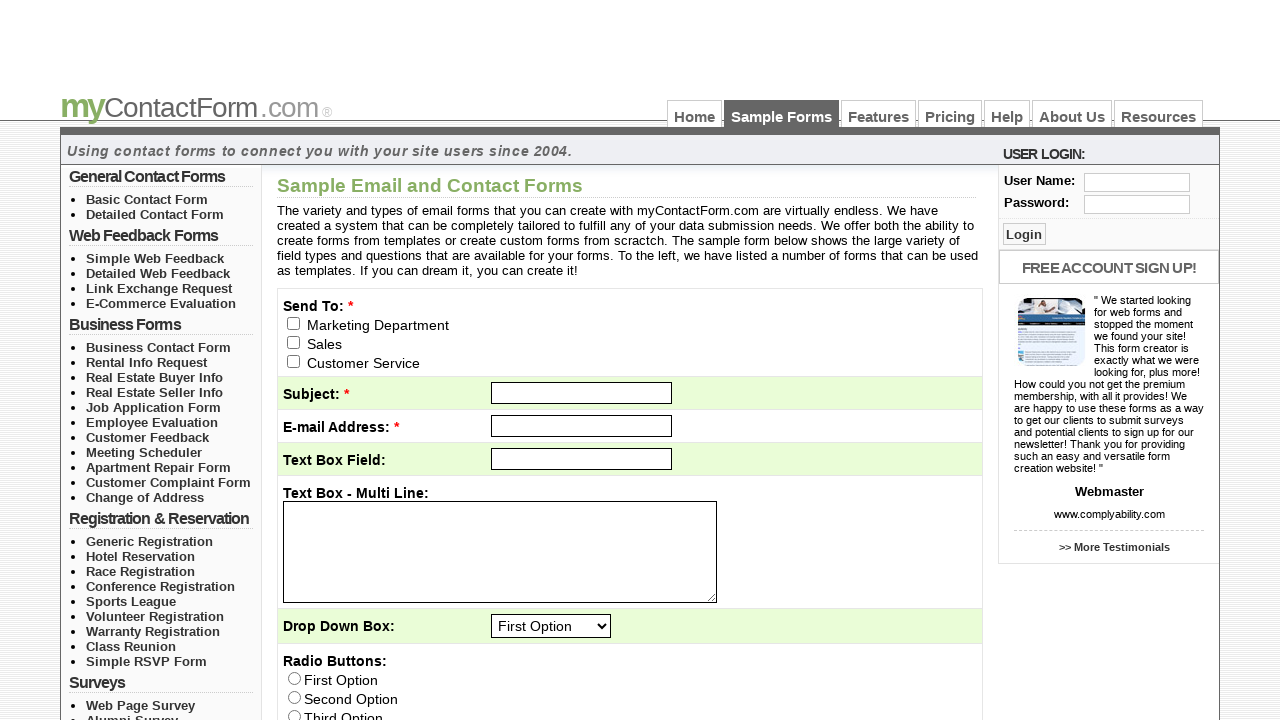

Refreshed the page
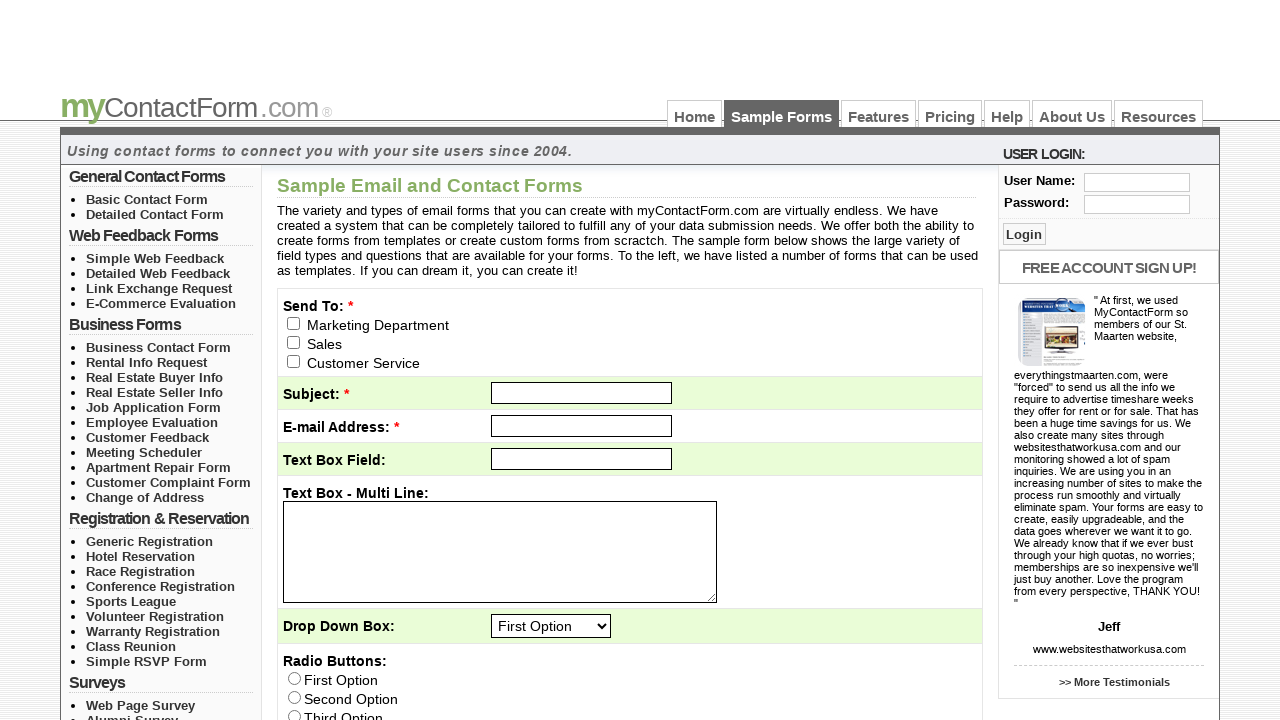

Page loaded after refresh (domcontentloaded state)
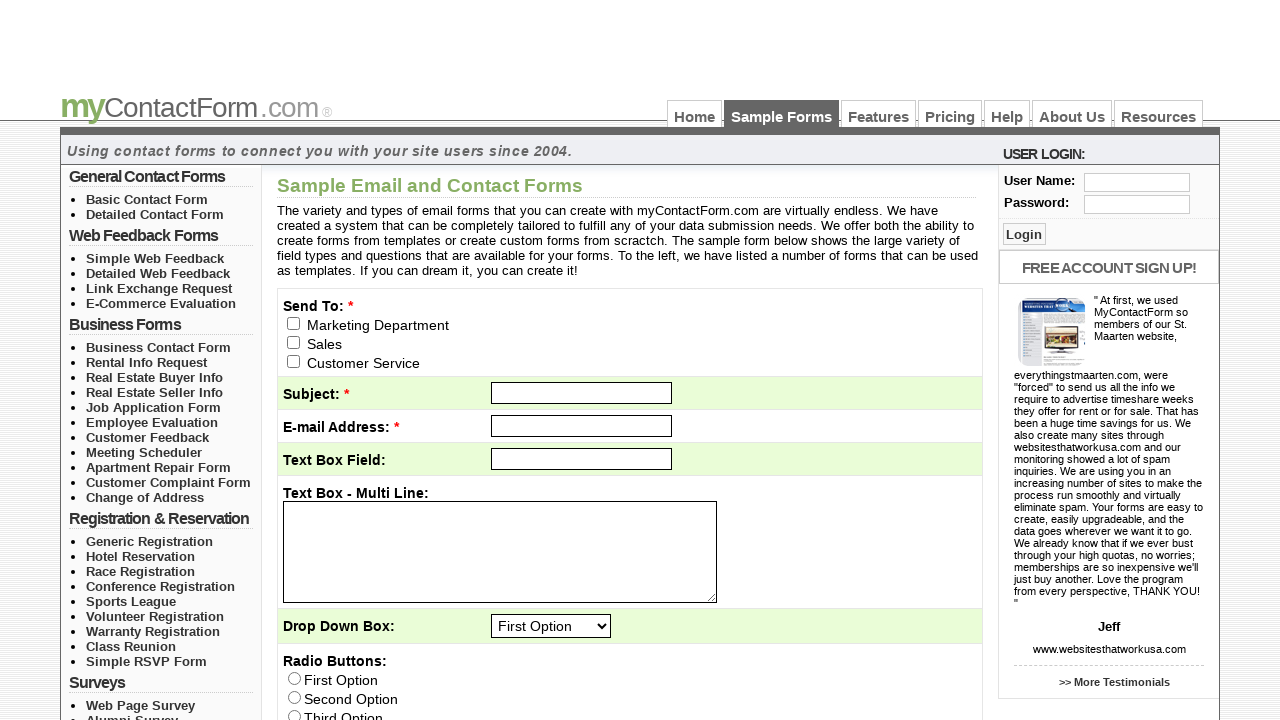

Verified email_to[] input field is visible on contact form
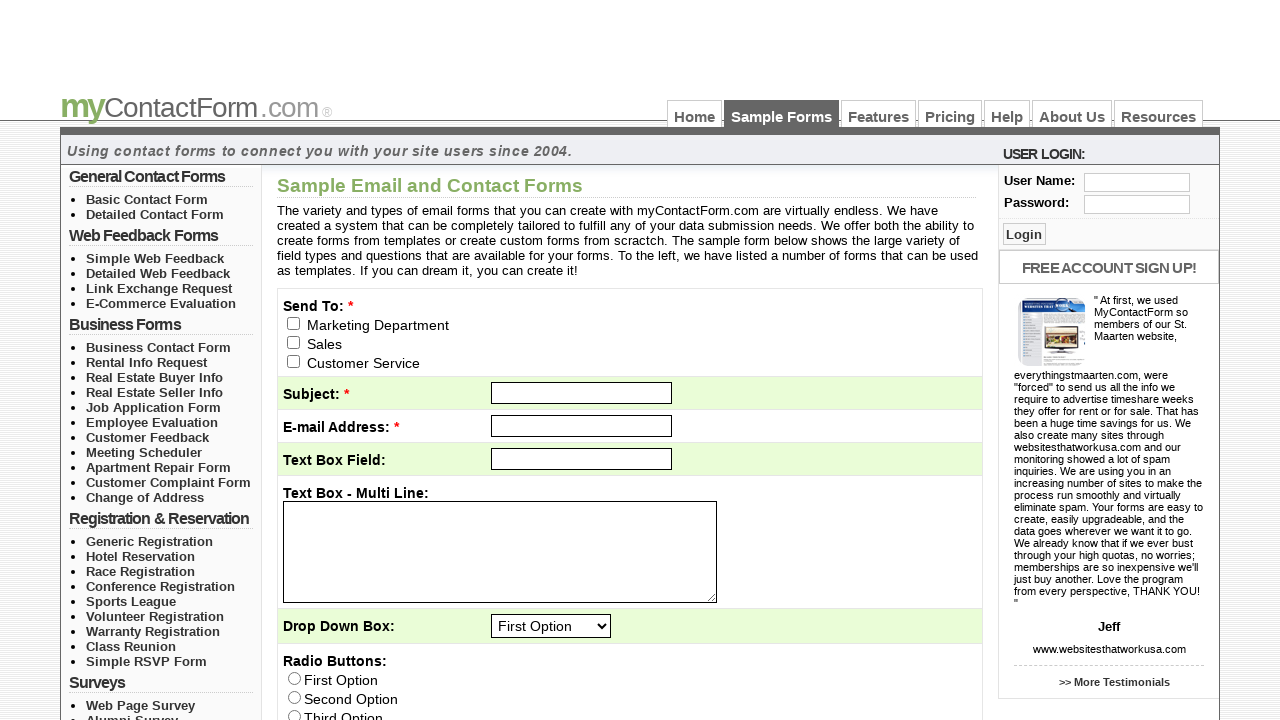

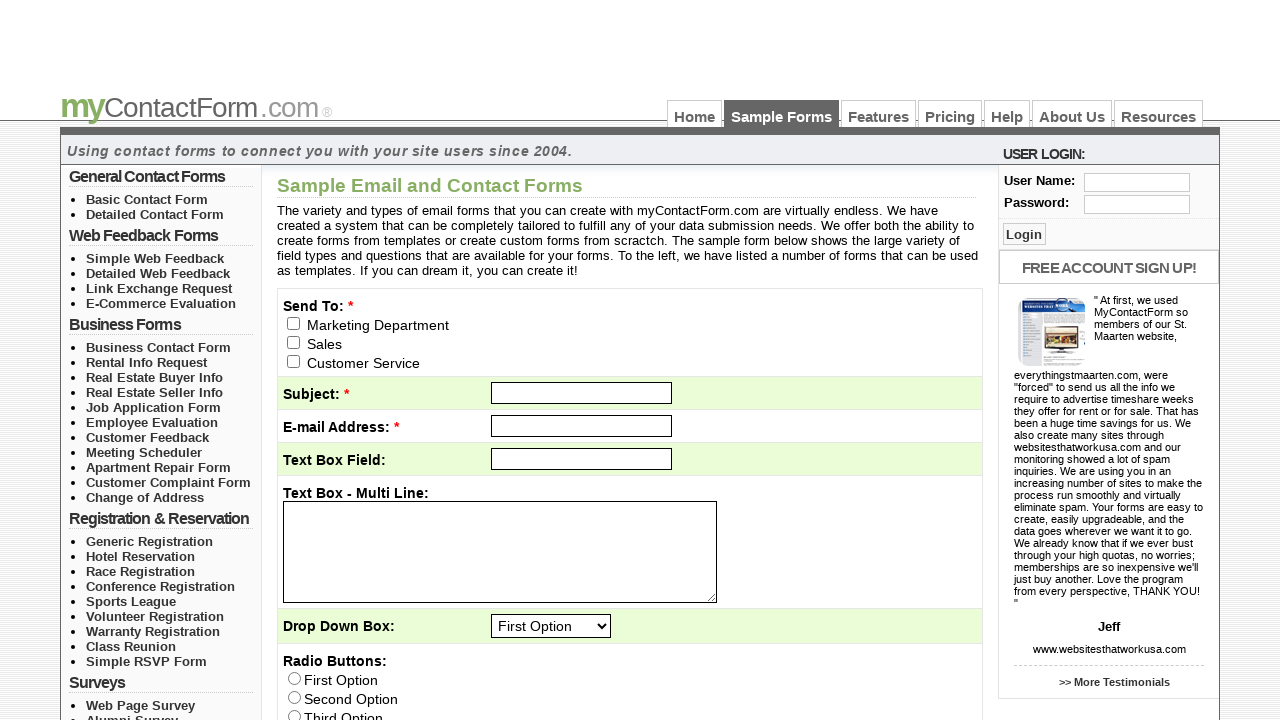